Tests Google Translate by entering a Hebrew word into the translation textarea to translate it to Russian

Starting URL: https://translate.google.com/#view=home&op=translate&sl=iw&tl=ru

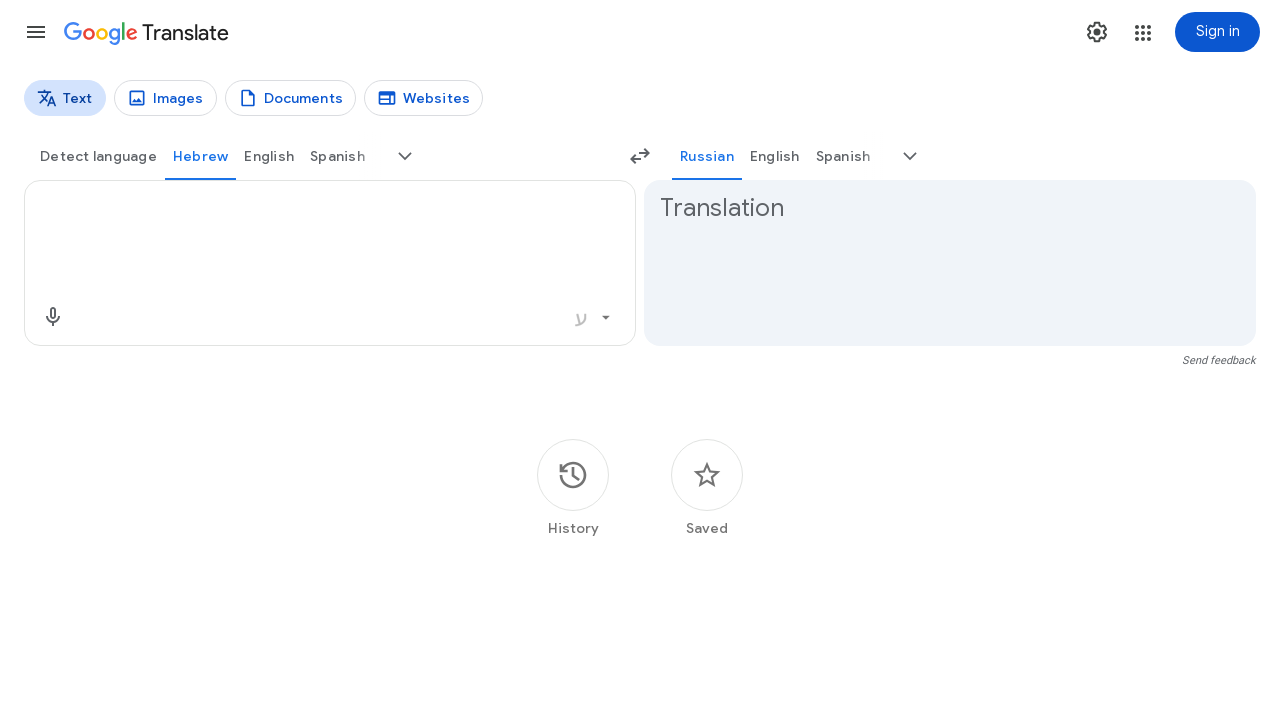

Entered Hebrew word 'תודה' into the translation textarea on textarea
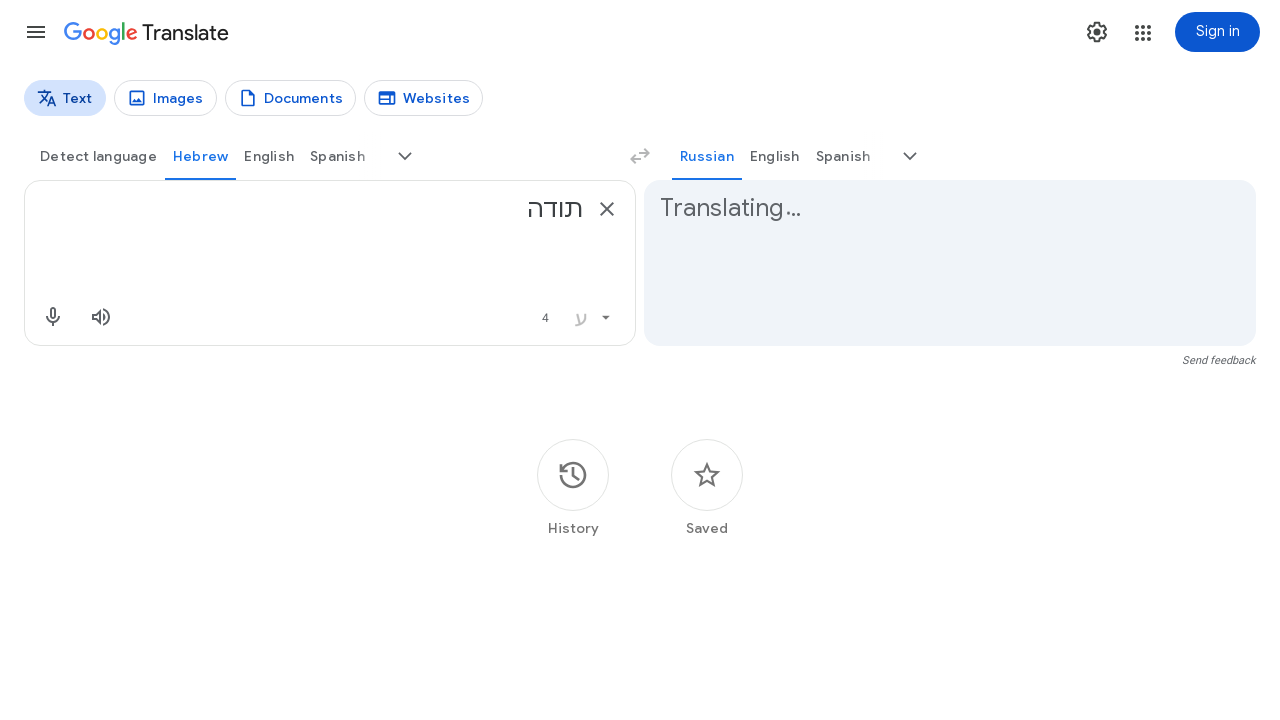

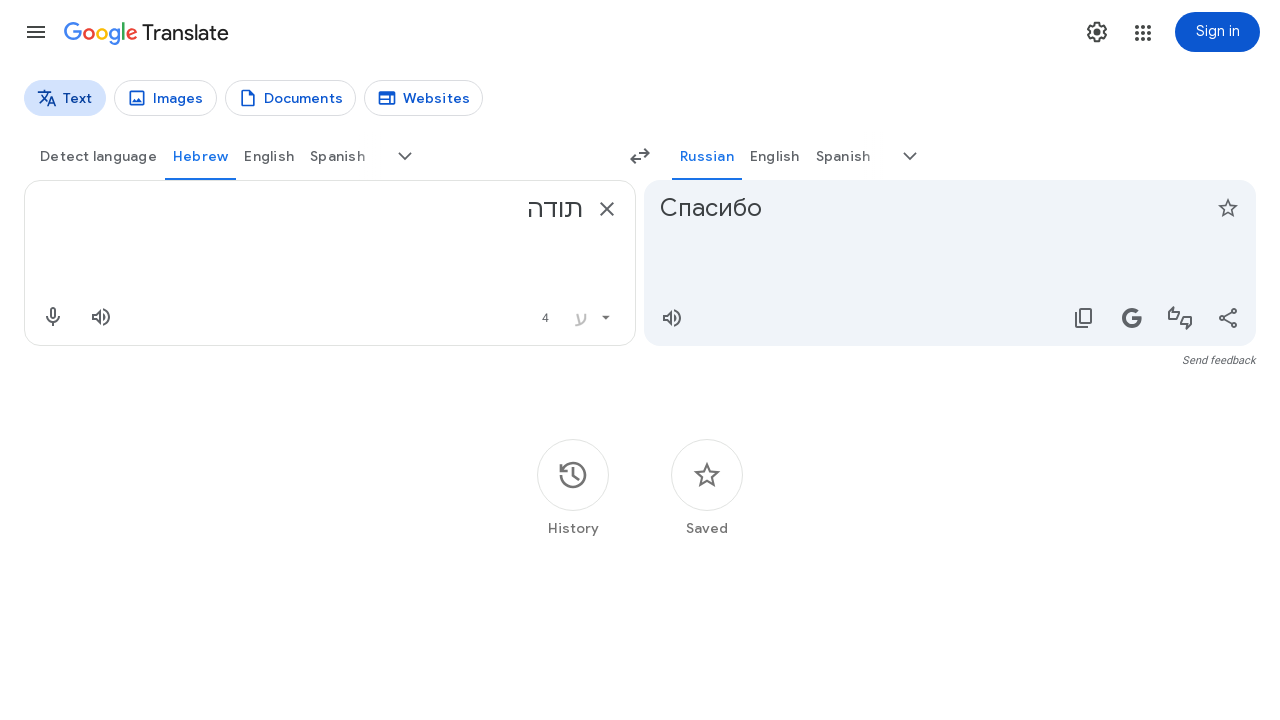